Tests newsletter subscription functionality by filling in an email and clicking the subscribe button

Starting URL: https://ithillel.ua/

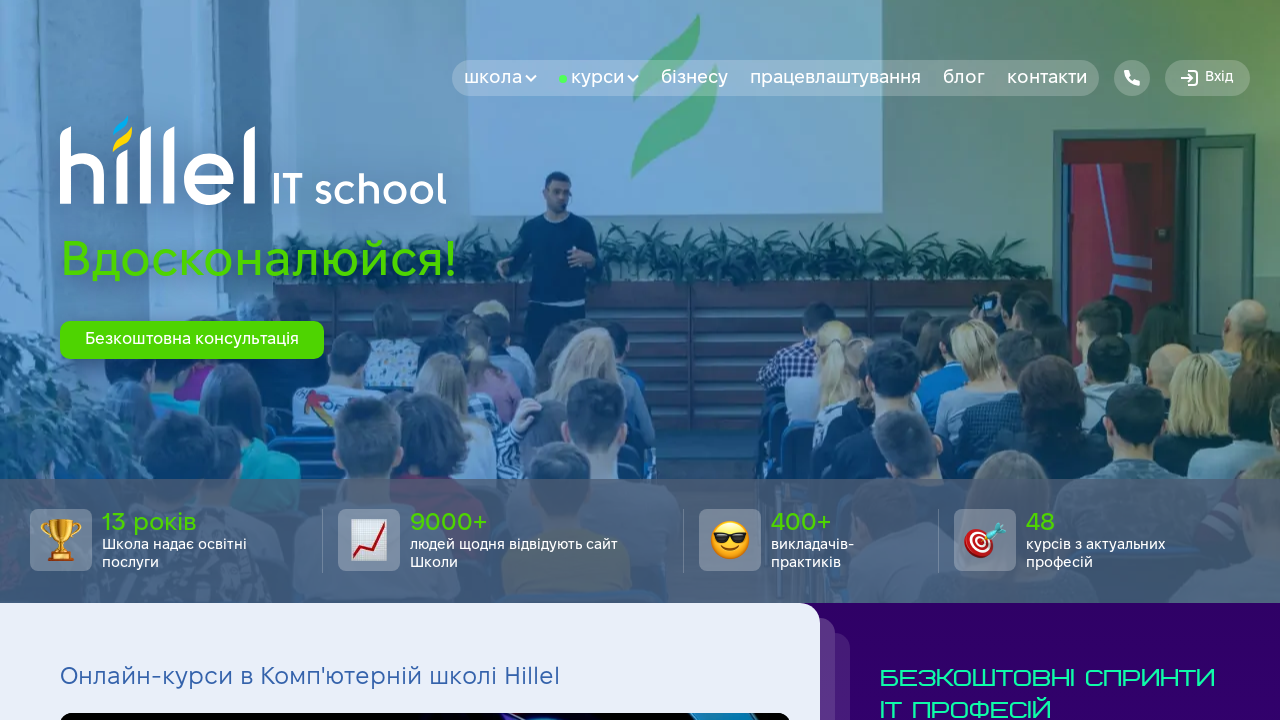

Clicked on email input field at (882, 360) on internal:attr=[placeholder="Введіть свій email"i]
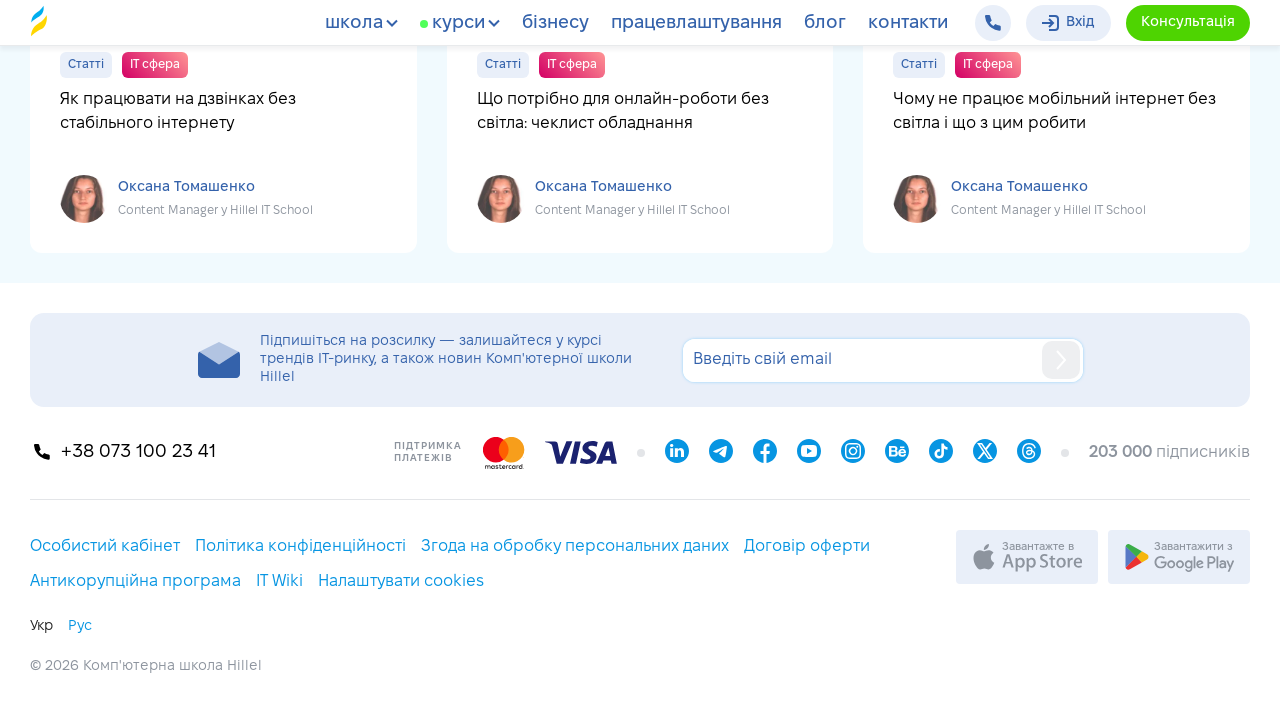

Filled email input field with 'newstest987@gmail.com' on internal:attr=[placeholder="Введіть свій email"i]
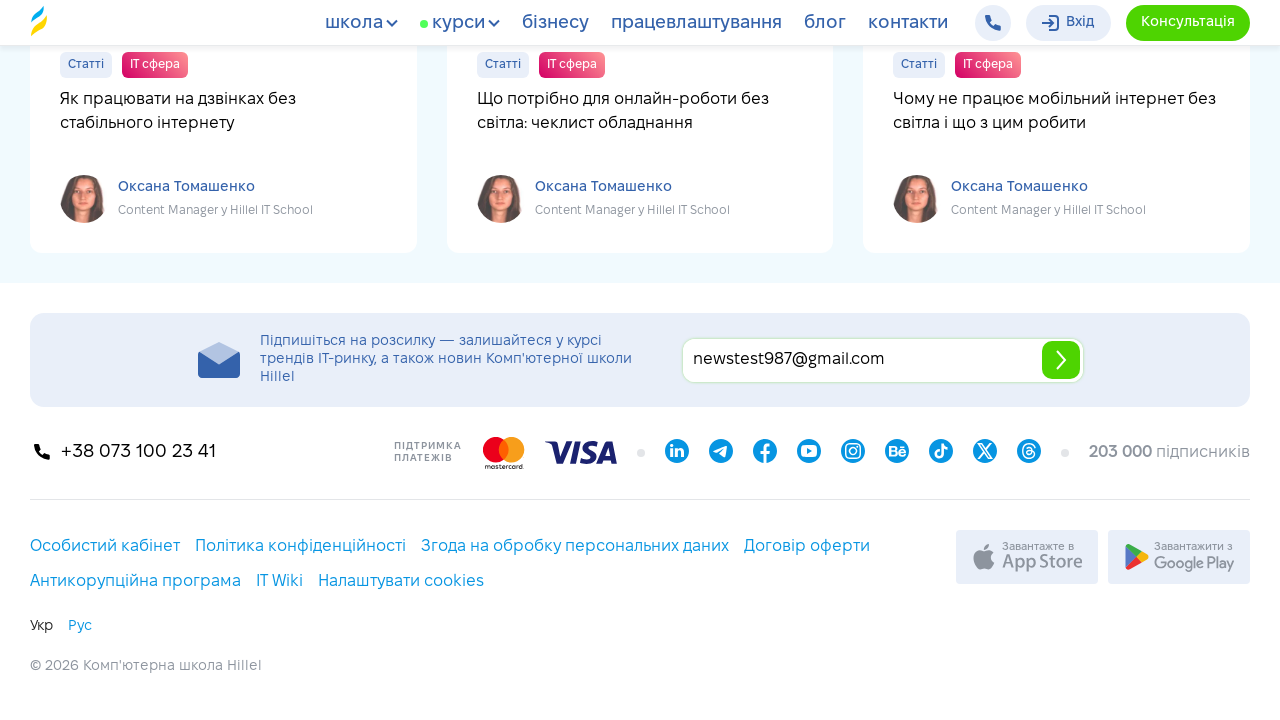

Clicked subscribe button to submit newsletter subscription at (1060, 360) on #form-mailing >> internal:role=button
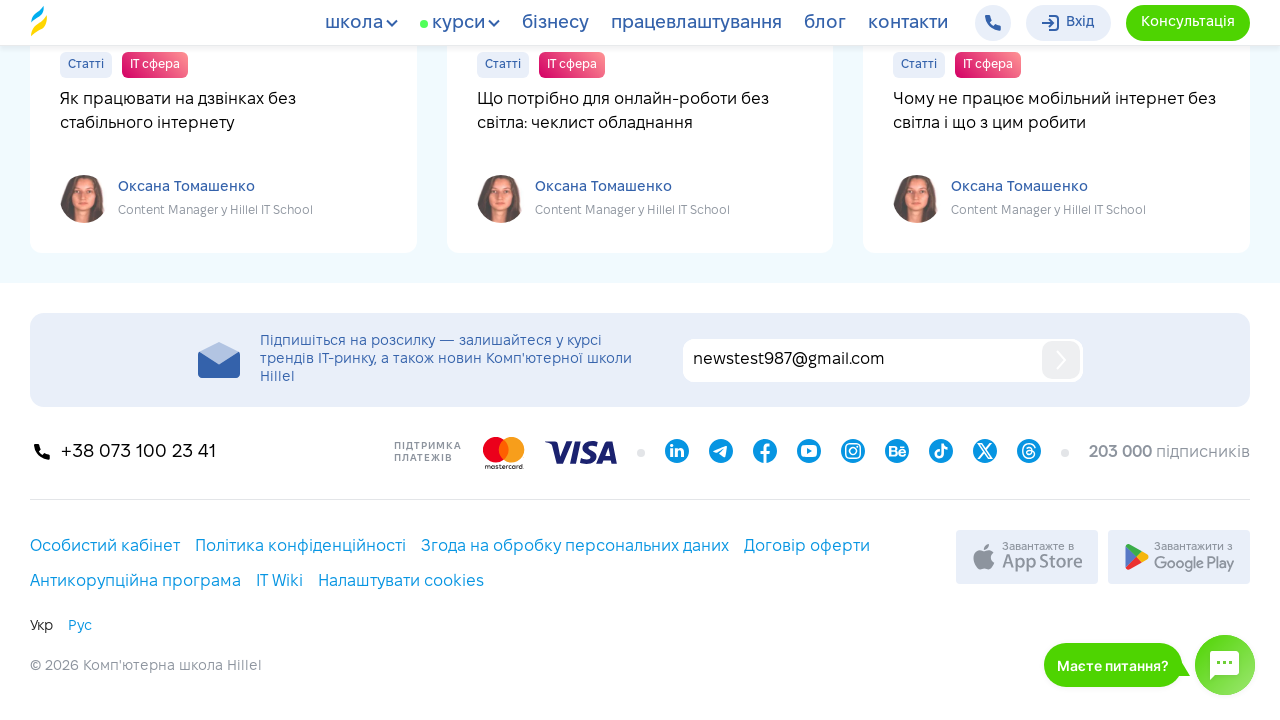

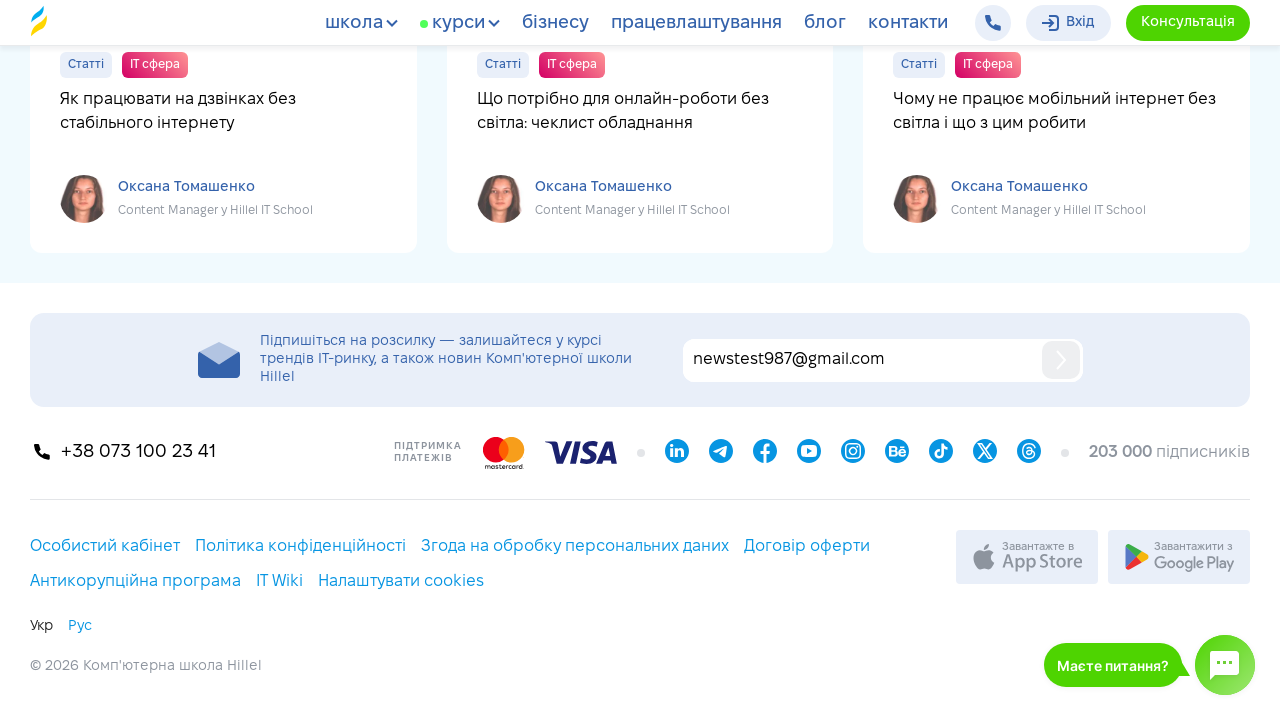